Tests price sorting functionality on BlueStone jewelry site by navigating to diamond rings section and sorting products by price from low to high

Starting URL: https://www.bluestone.com

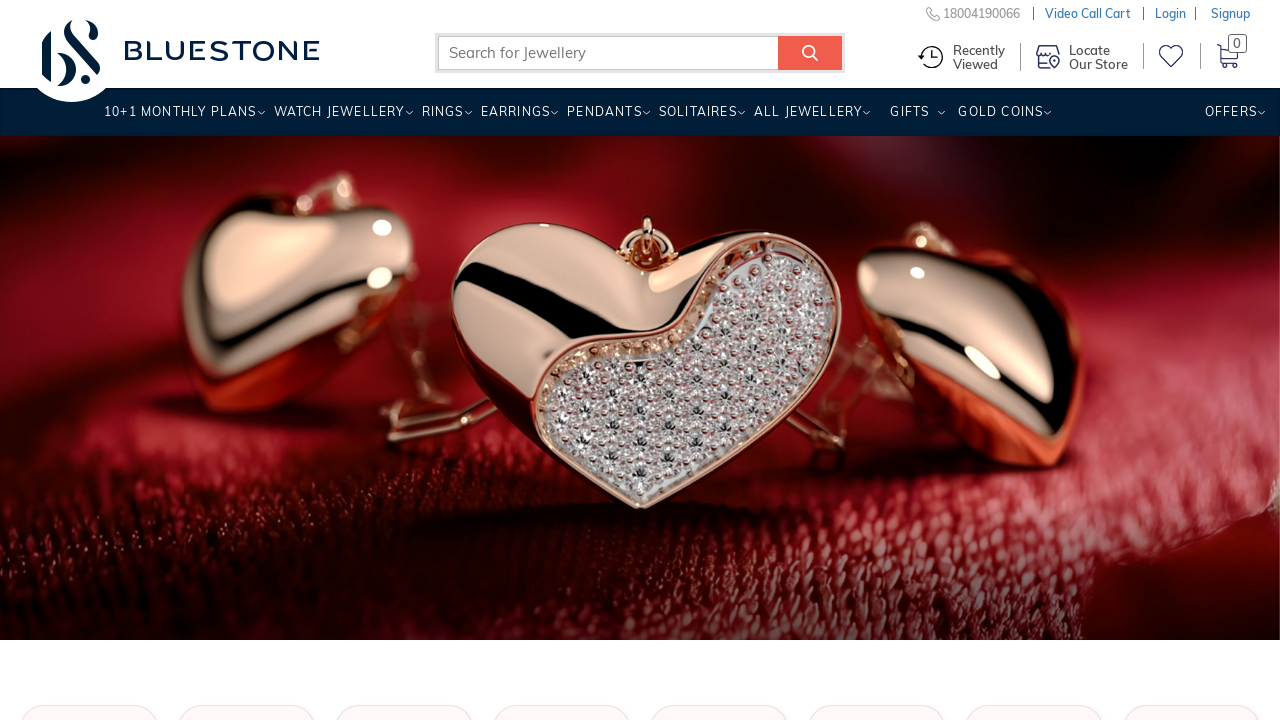

Located first menu item with jewelry options
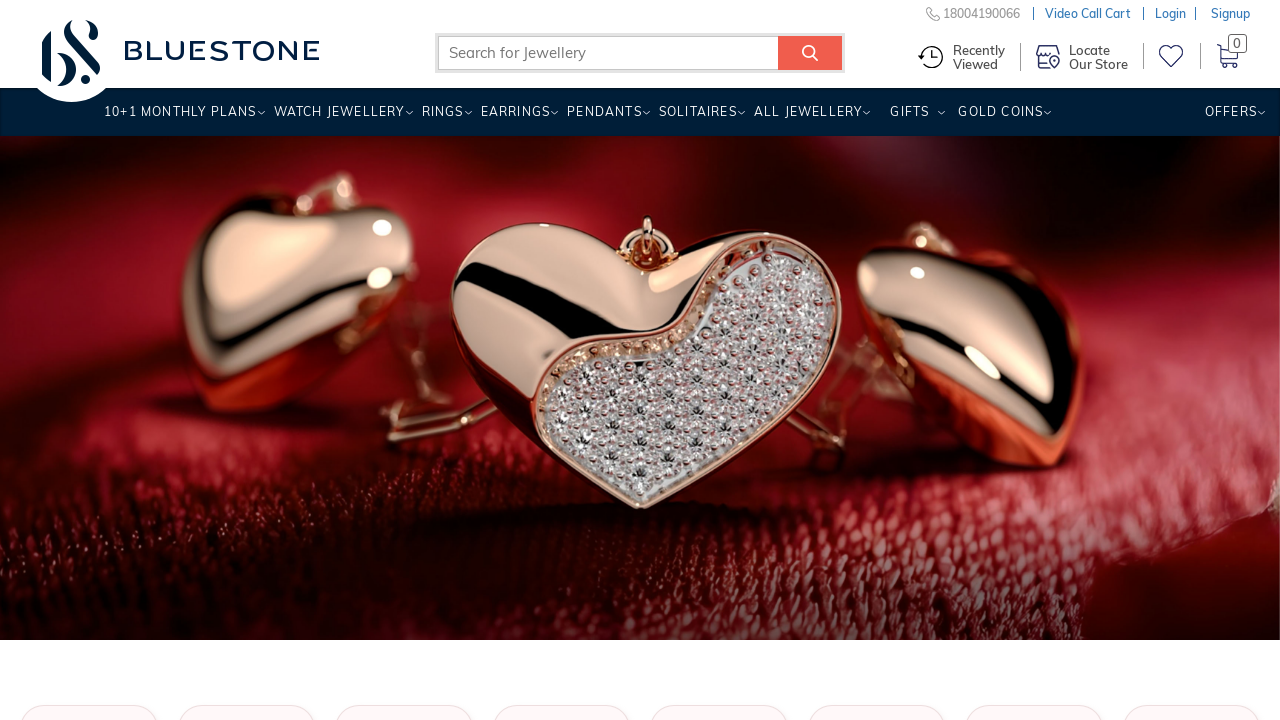

Hovered over menu item to reveal submenu at (442, 119) on xpath=//nav[@class='wh-navbar']/ul/li[@class='menuparent repb'][1] >> nth=0
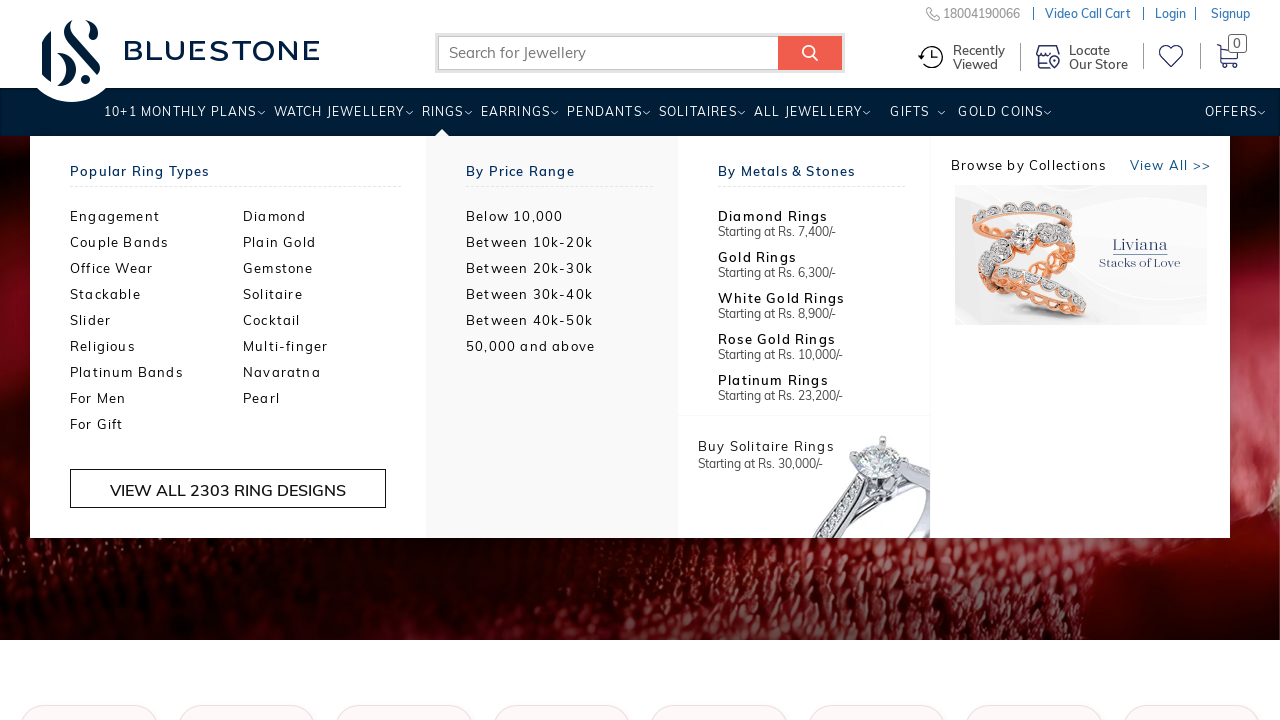

Clicked on Diamond Rings from submenu at (330, 216) on xpath=//ul[@class='two-col']/li/a[@title='Diamond Rings']
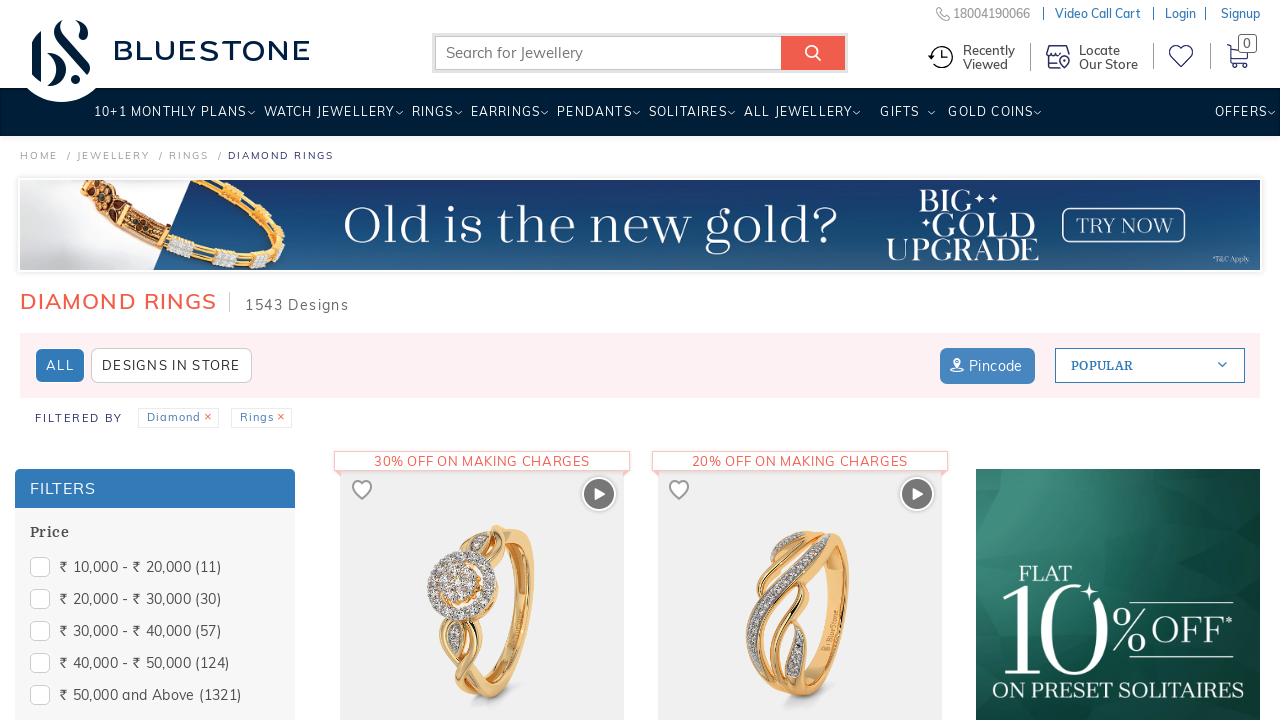

Clicked on sort dropdown at (1150, 366) on xpath=//section[@class='block sort-by pull-right']
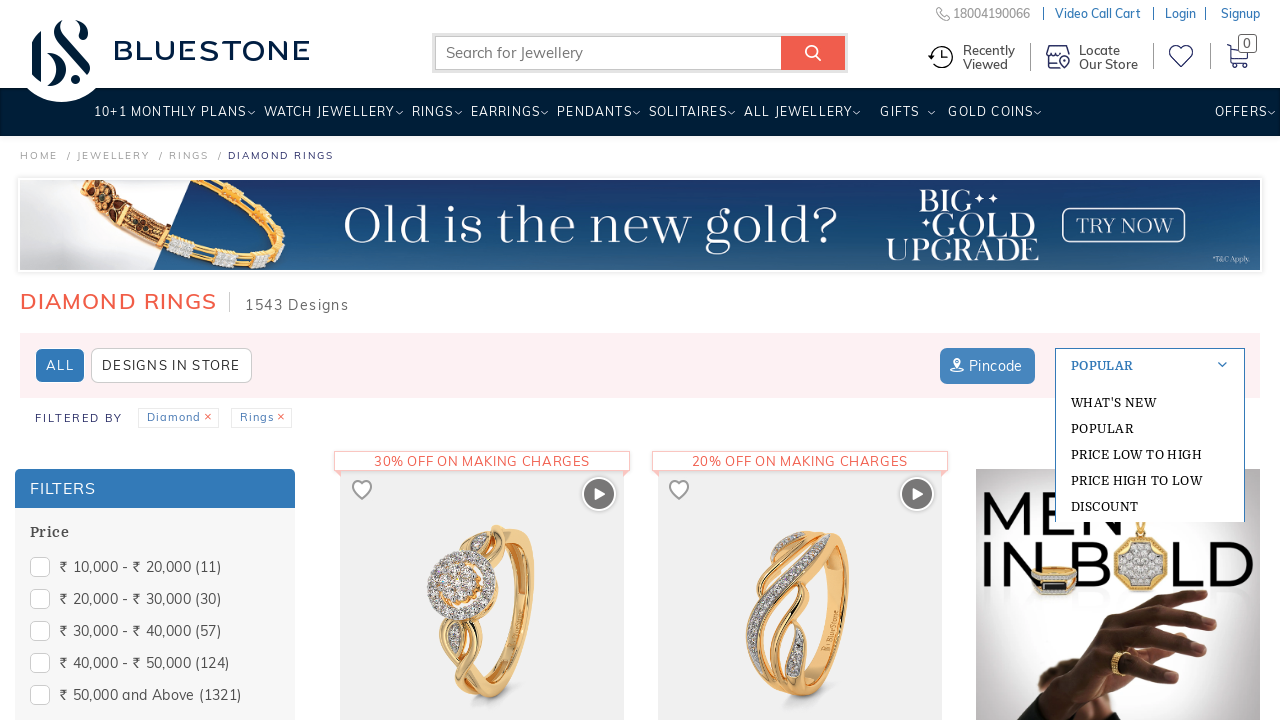

Clicked on 'Price Low to High' sorting option at (1150, 454) on xpath=//a[text()='Price Low to High ']
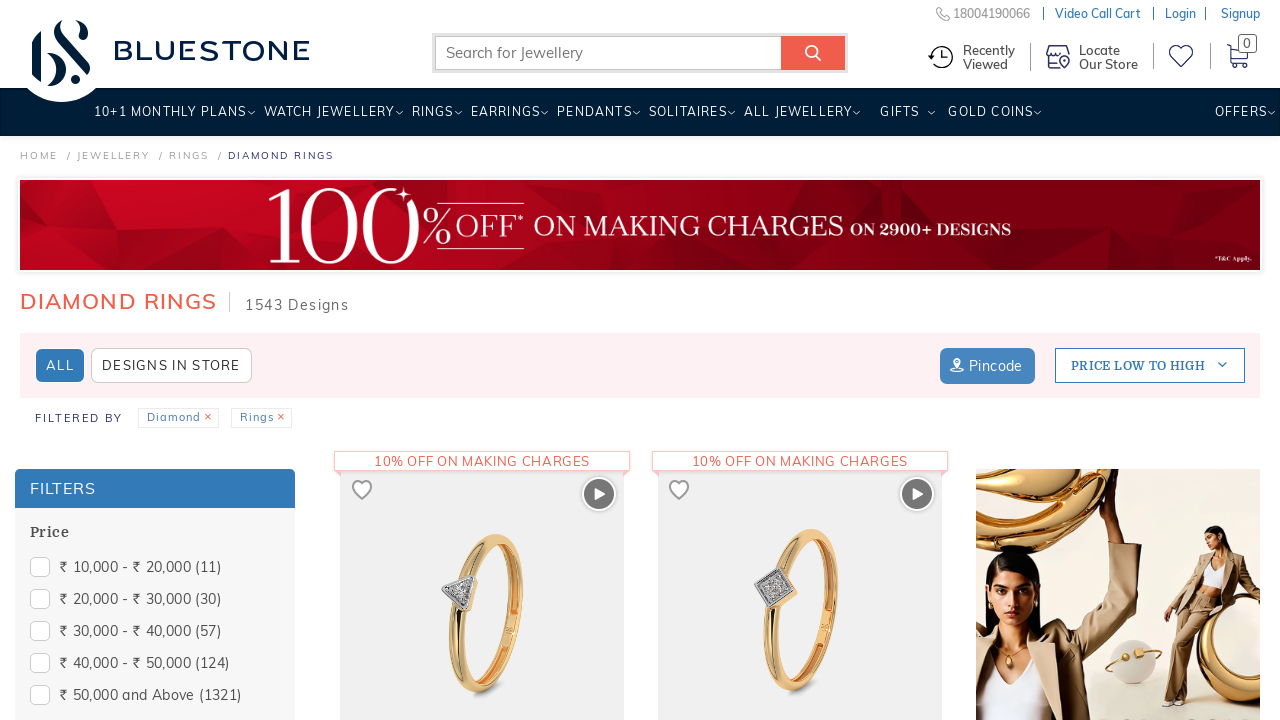

Sorted results loaded successfully
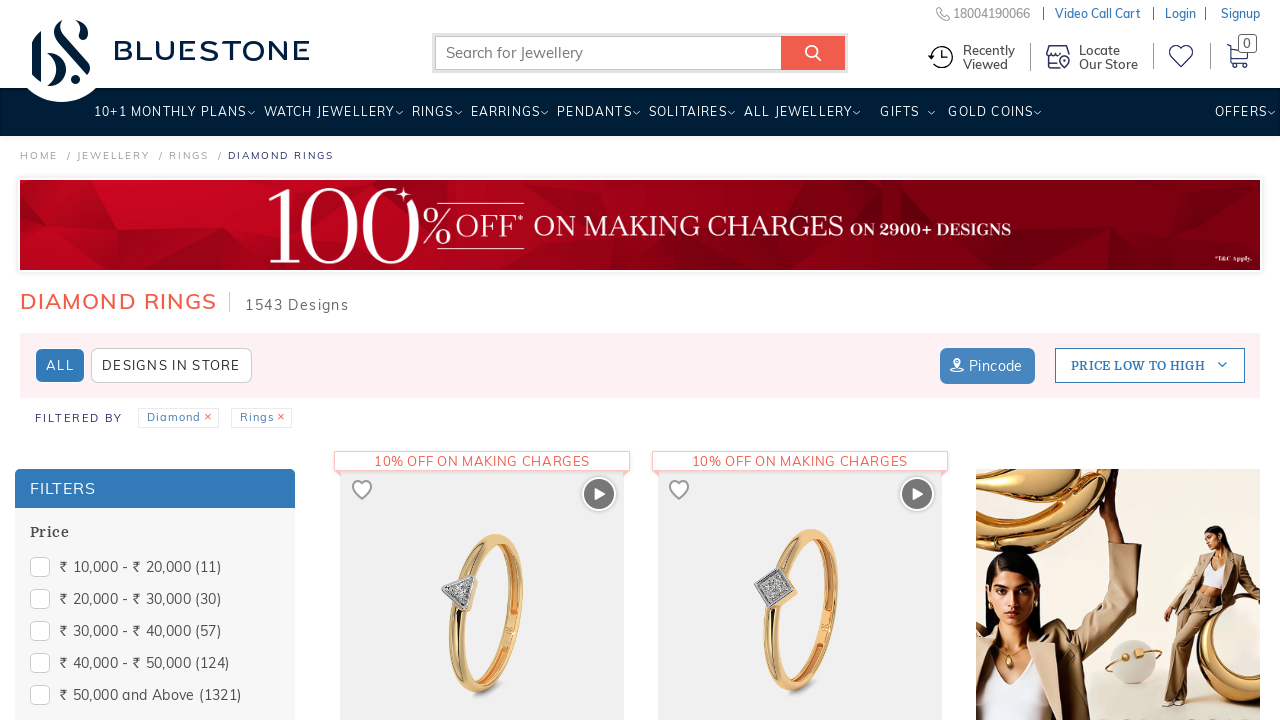

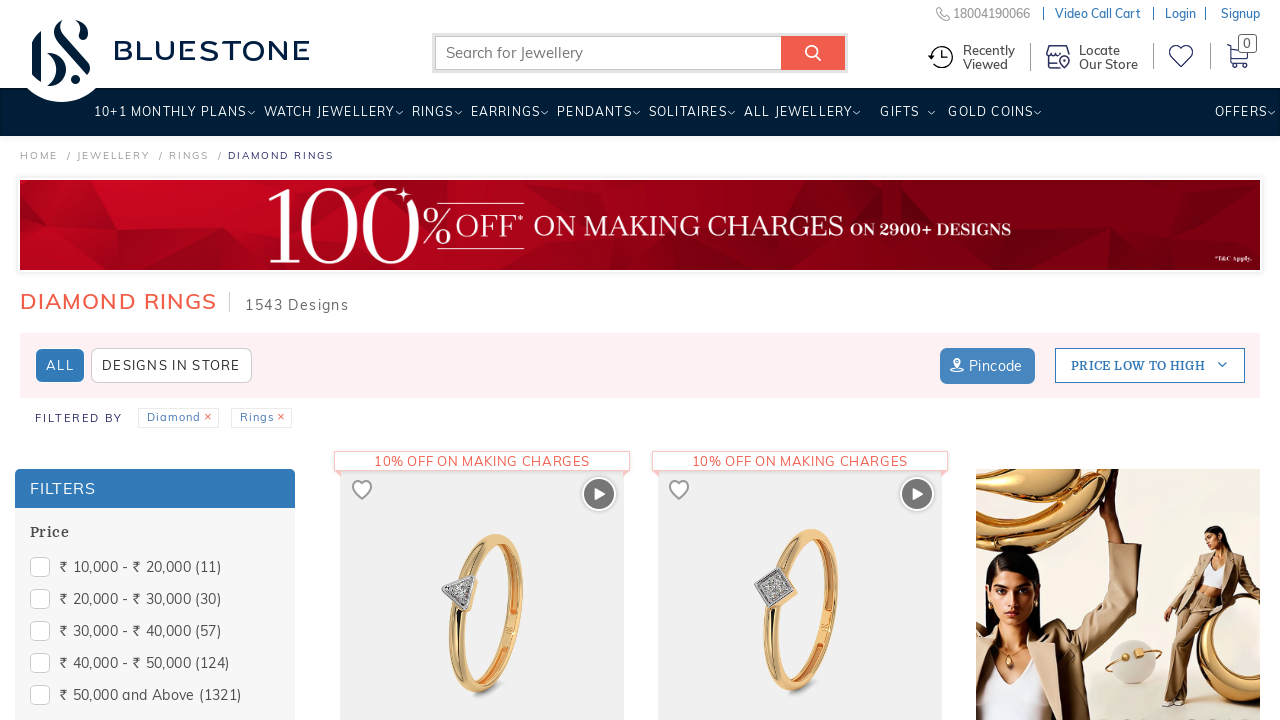